Tests checkbox functionality by clicking a checkbox to select it, then clicking again to deselect it, demonstrating toggle behavior on an automation practice page

Starting URL: https://rahulshettyacademy.com/AutomationPractice/

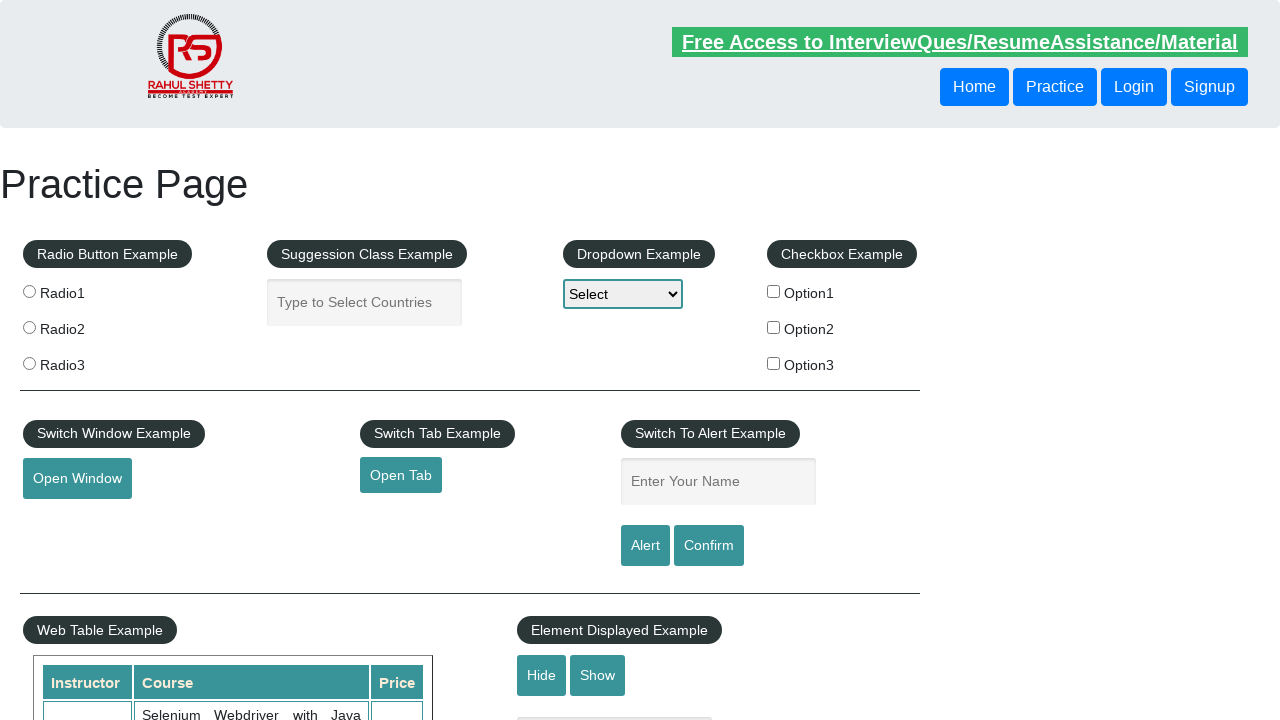

Navigated to Rahul Shetty Academy automation practice page
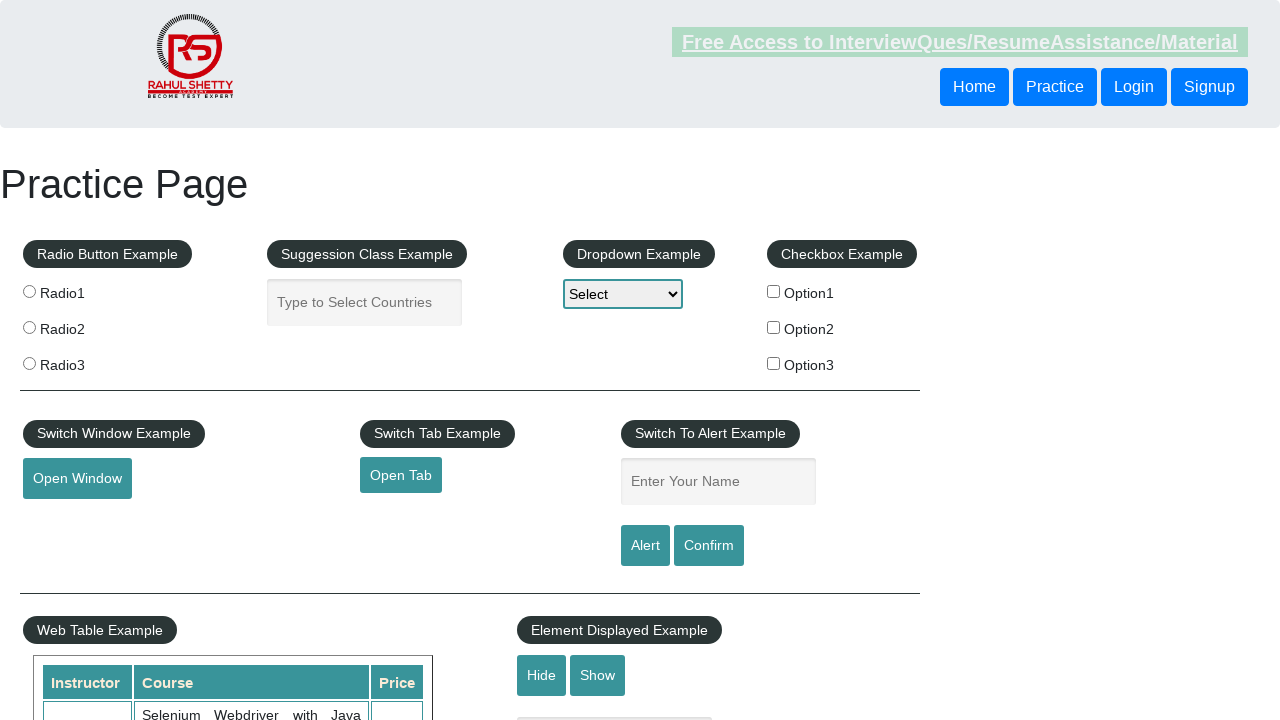

Clicked checkbox to select it at (774, 291) on input#checkBoxOption1
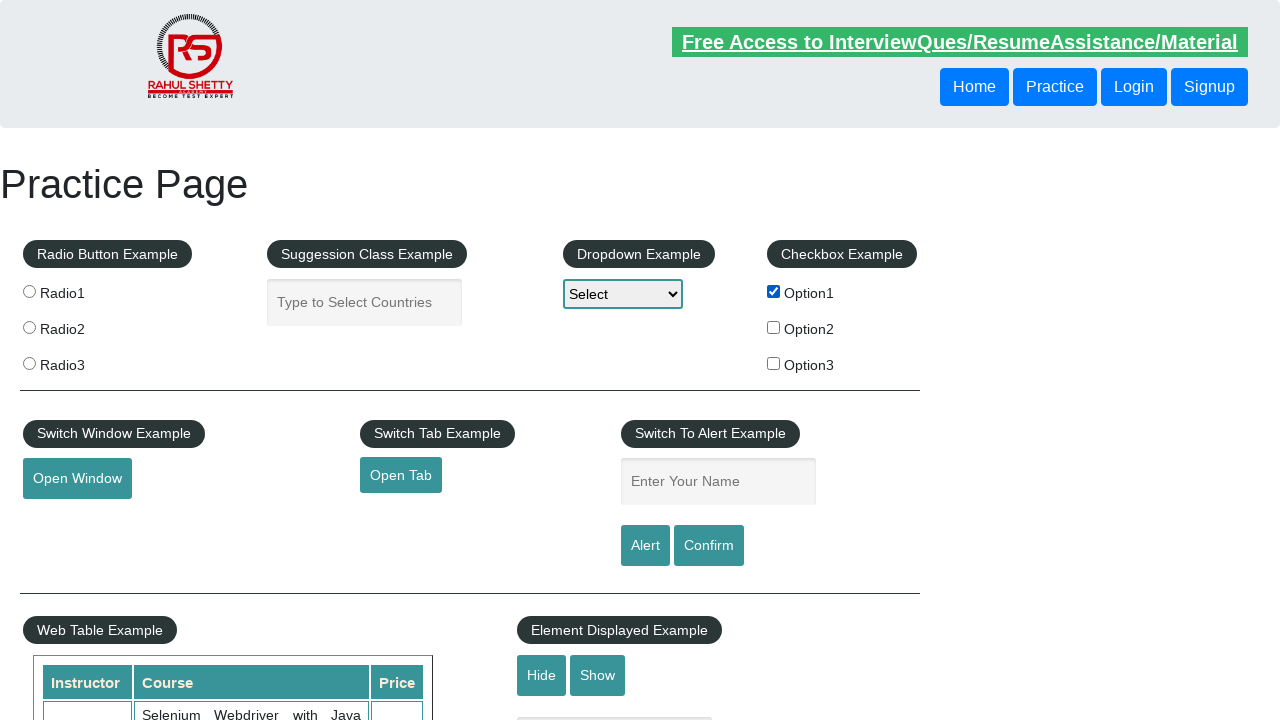

Clicked checkbox again to deselect it at (774, 291) on input#checkBoxOption1
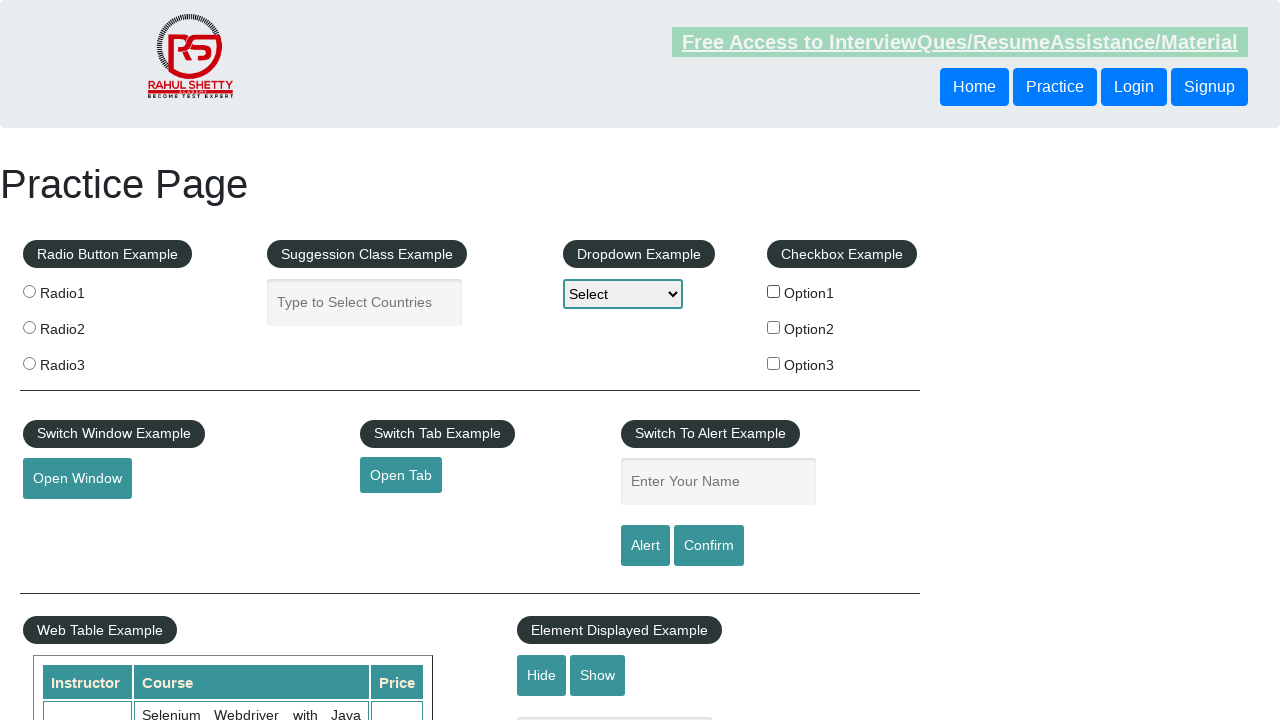

Verified that checkboxes are present on the page
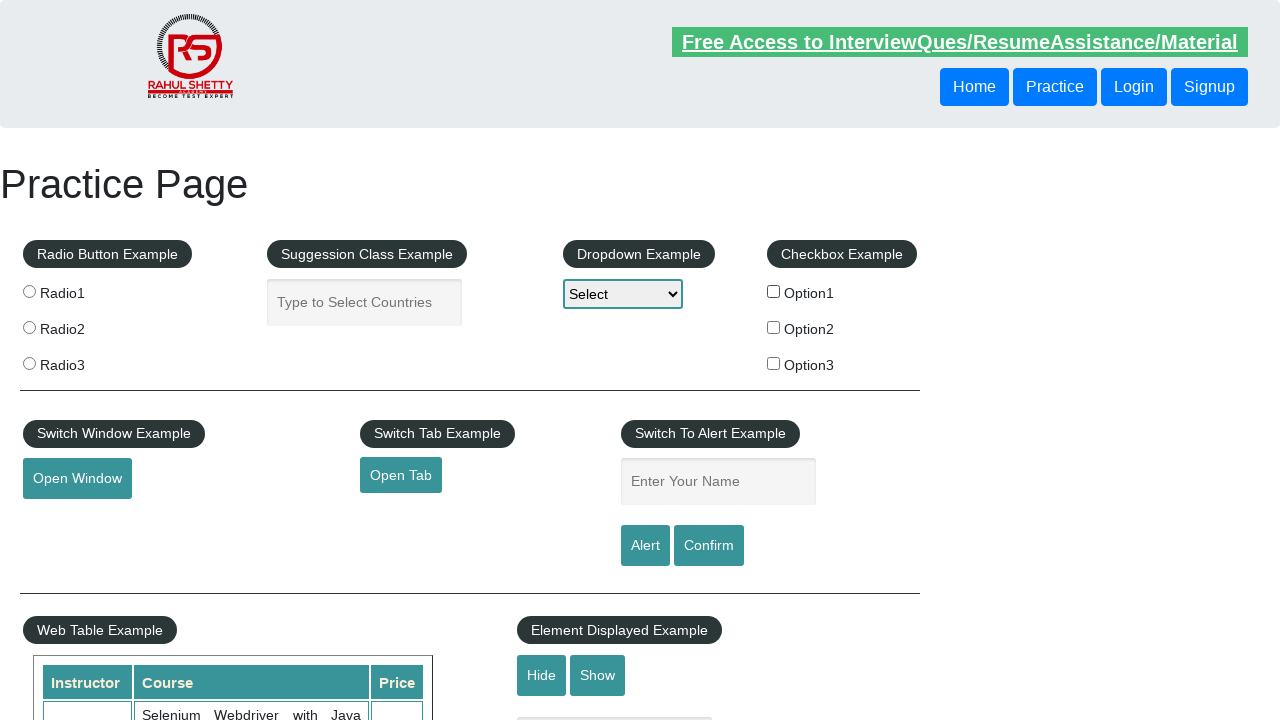

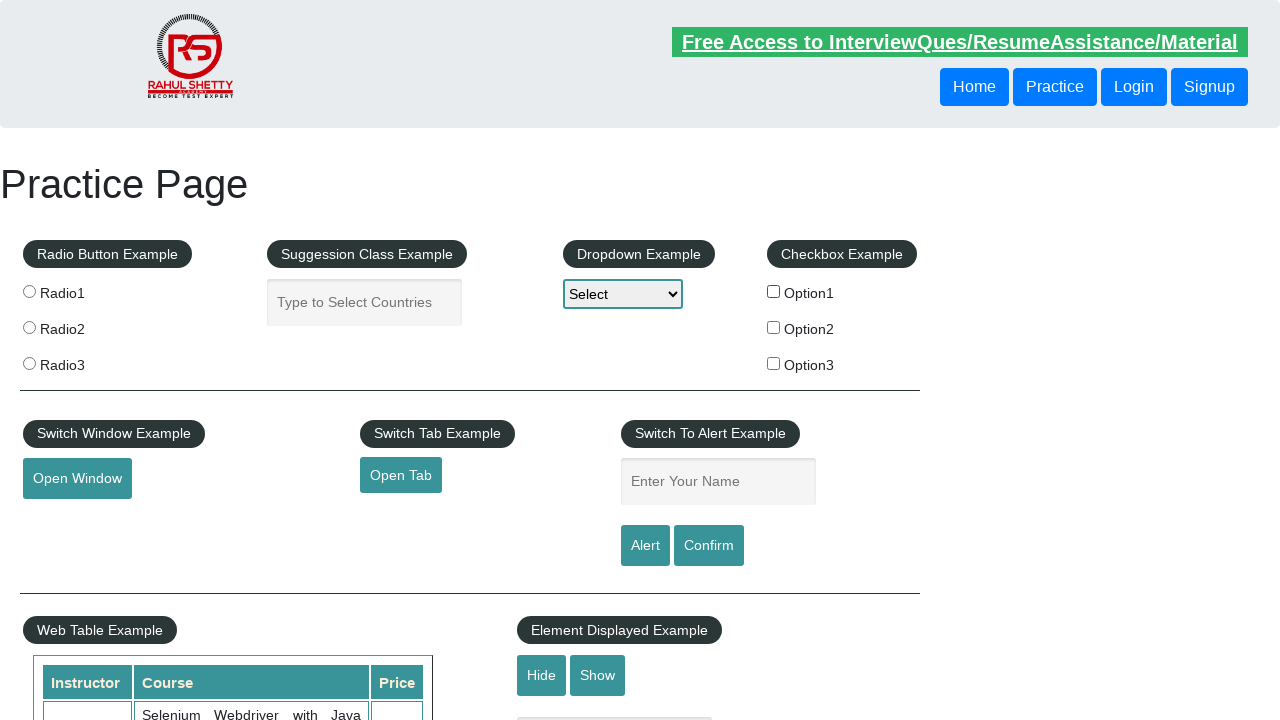